Demonstrates browser window handling by opening a new window and navigating to a second website (OrangeHRM) while the first tab remains open on OpenCart.

Starting URL: https://www.opencart.com/

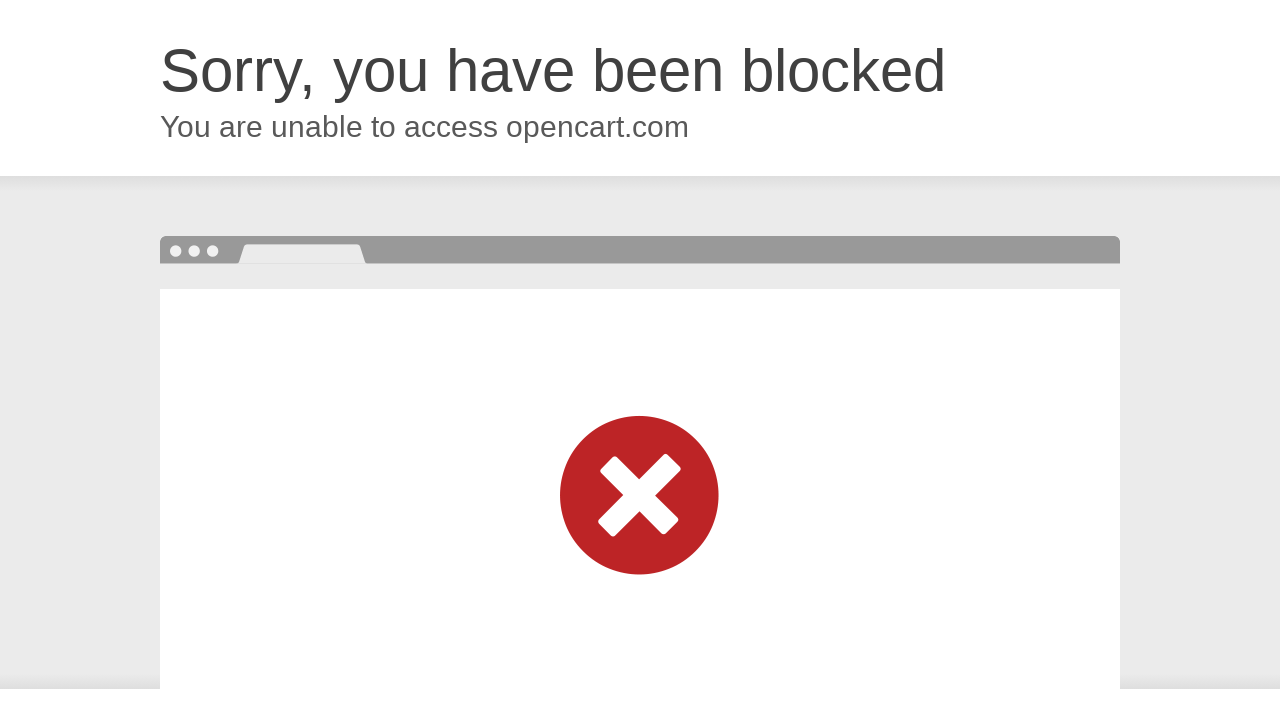

Opened a new browser tab/window in the same context
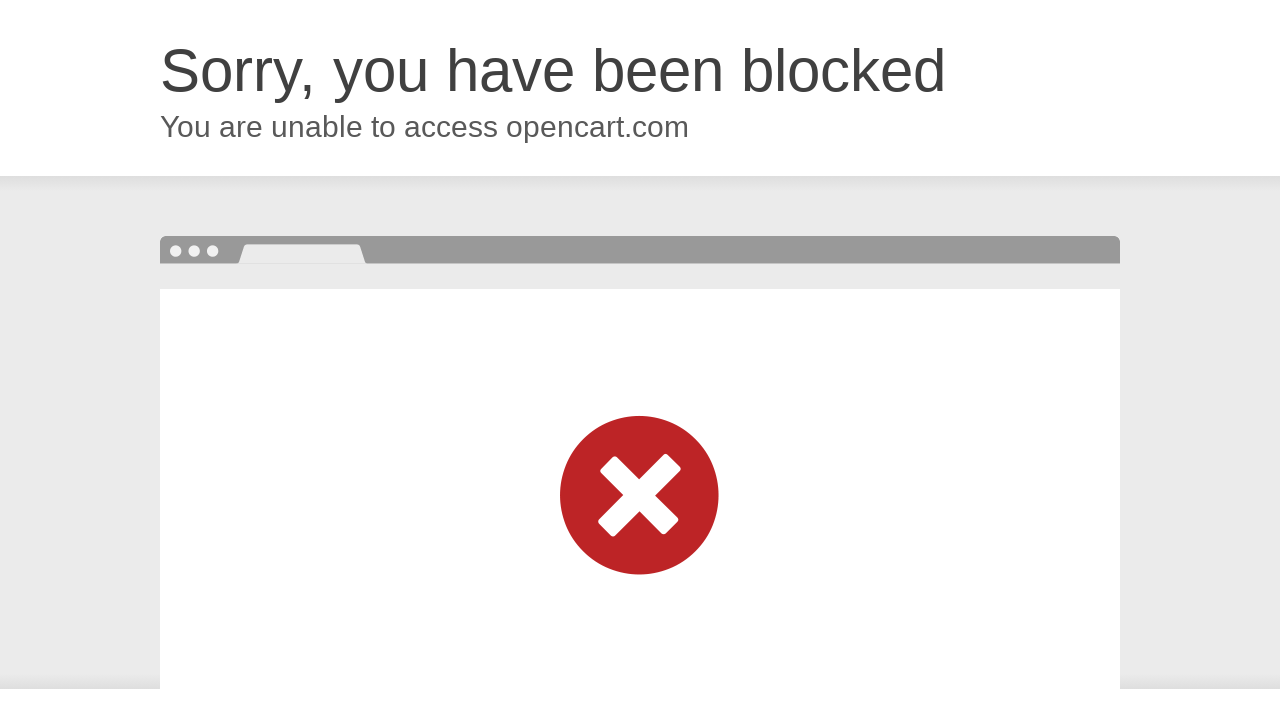

Navigated new tab to OrangeHRM website while first tab remains on OpenCart
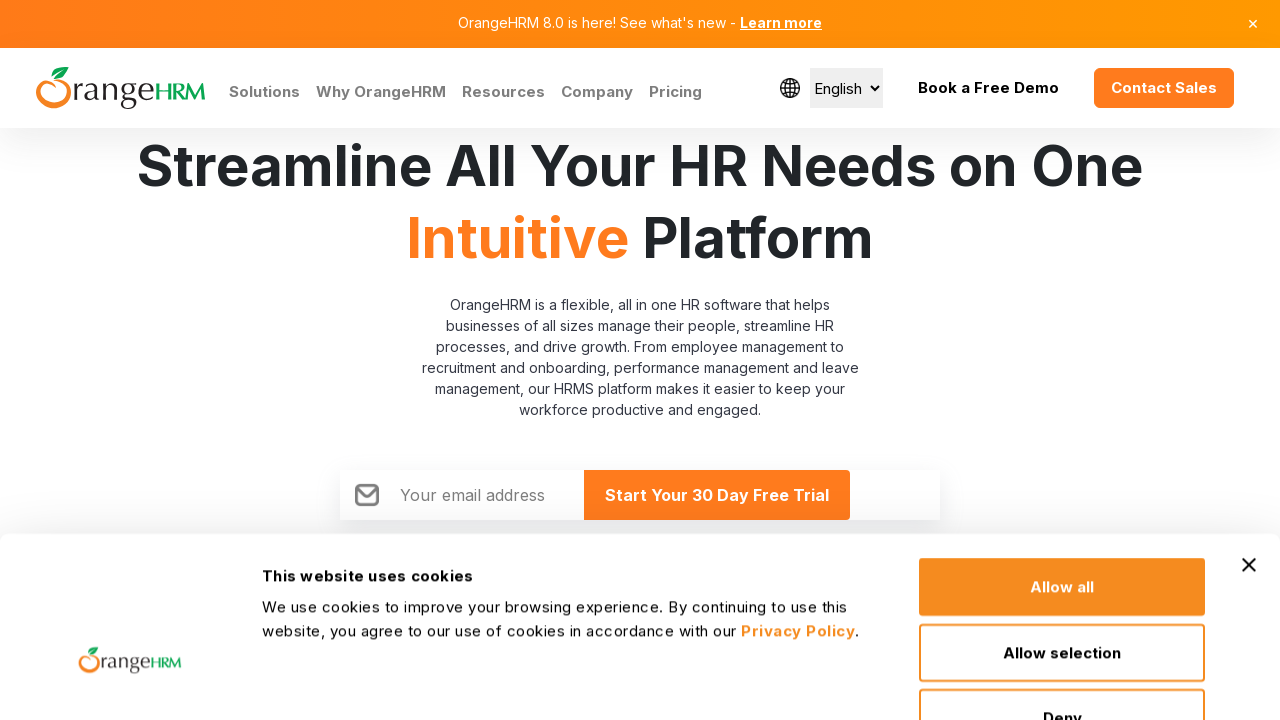

OrangeHRM page loaded and DOM content ready
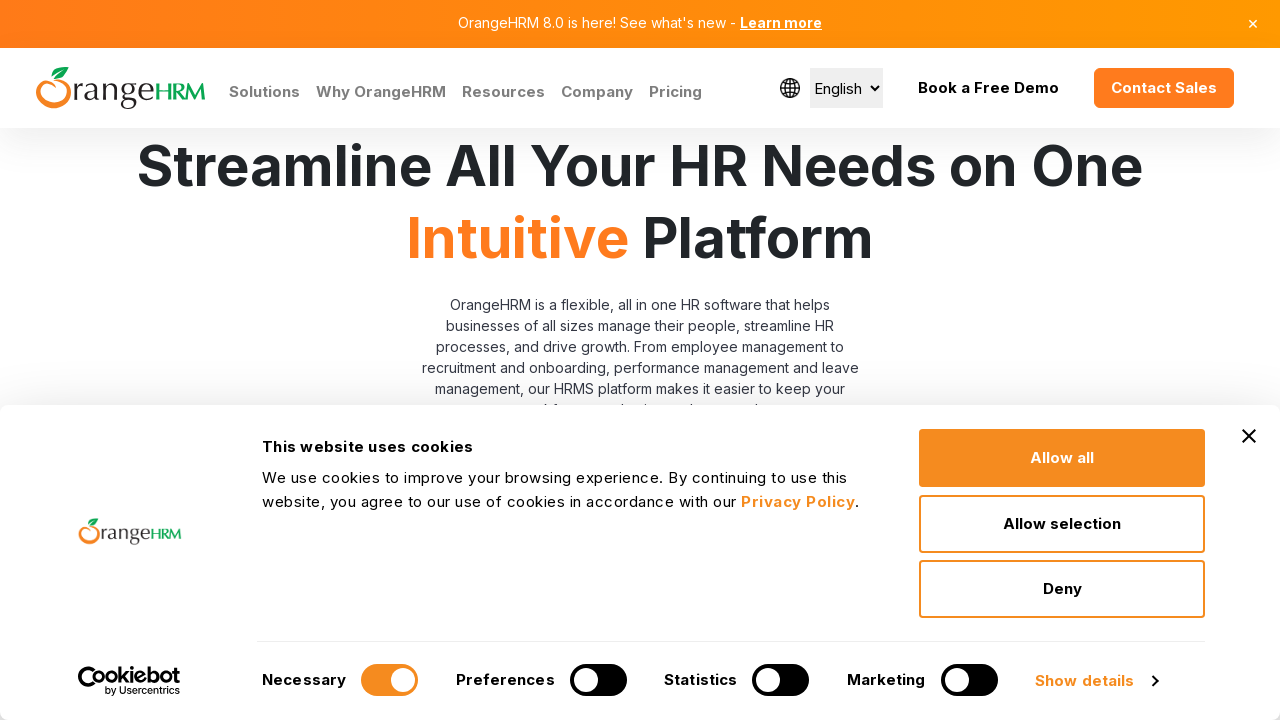

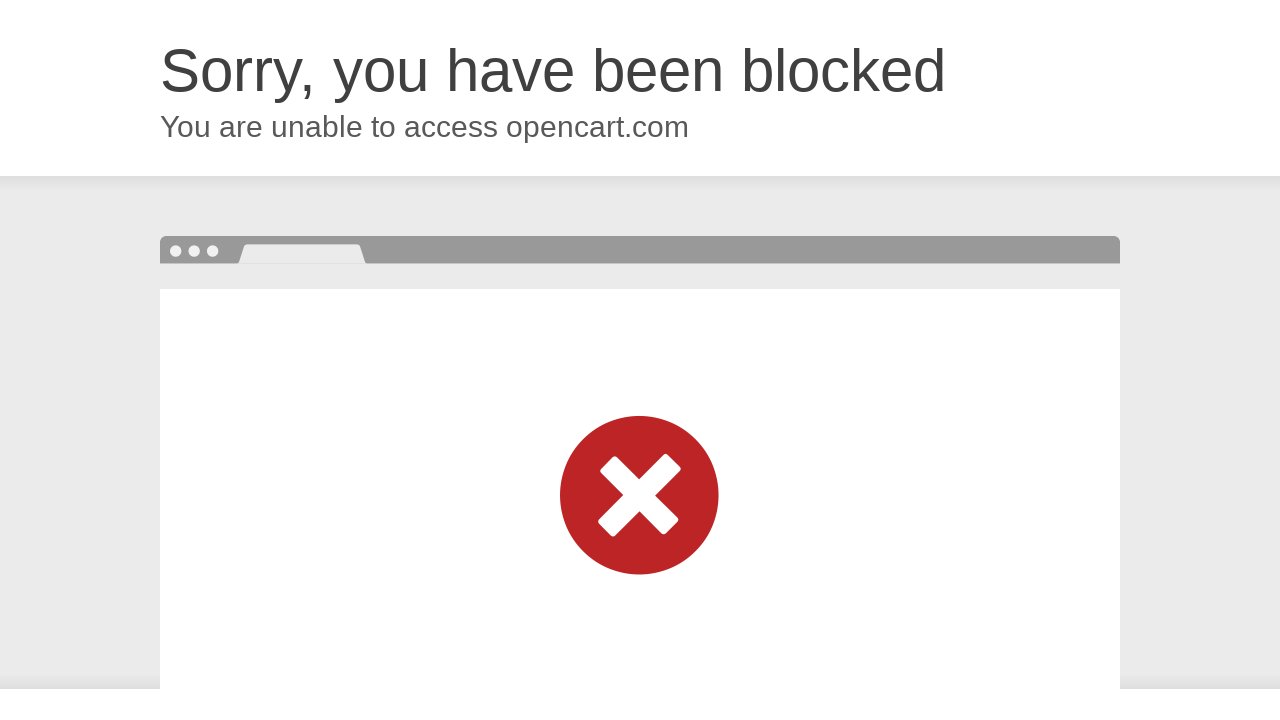